Tests responsive design by loading the Galen Framework homepage at different viewport sizes (mobile, tablet, desktop) to verify layout compatibility across devices

Starting URL: http://galenframework.com

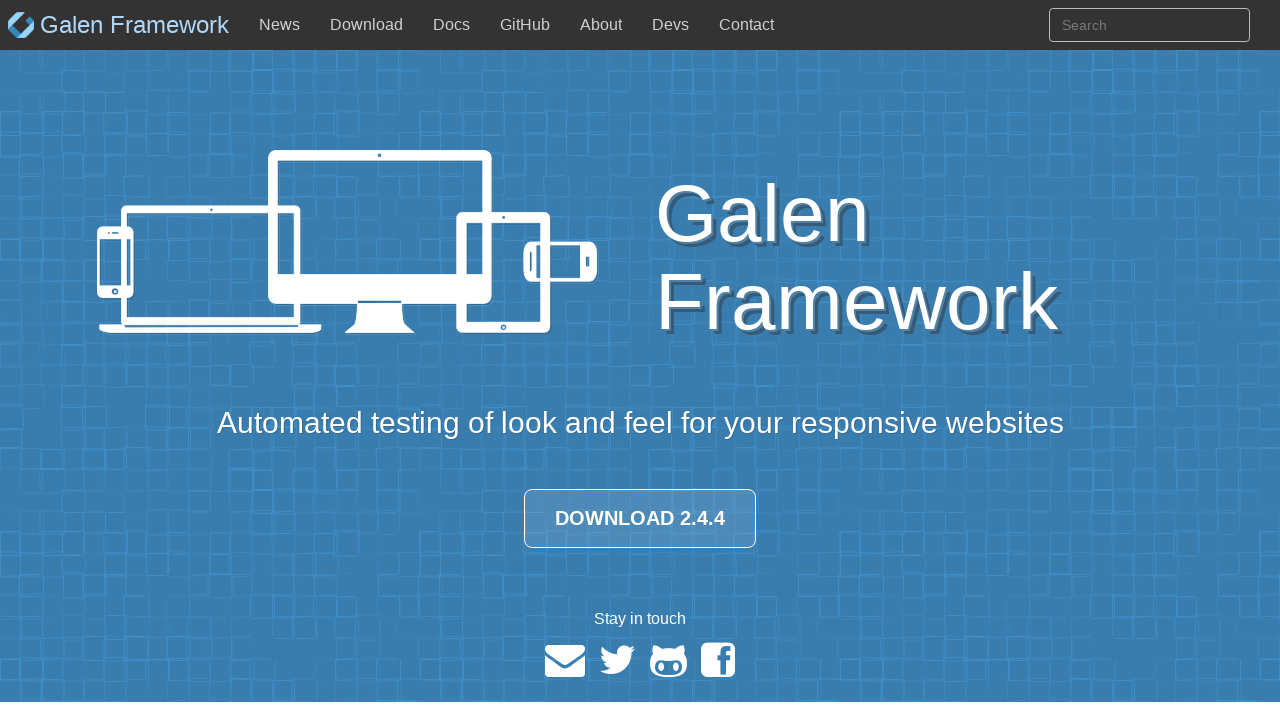

Set viewport size to mobile: 400x700
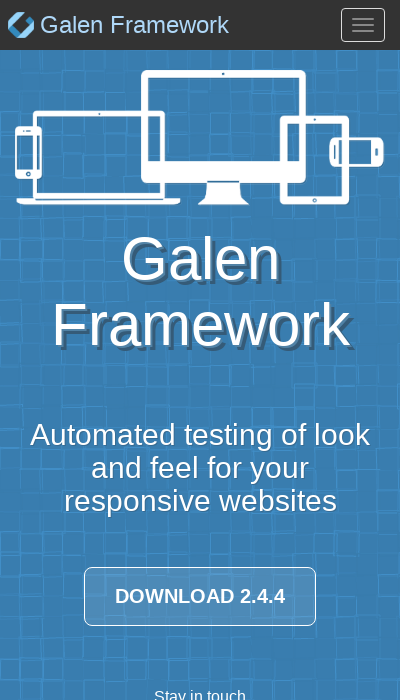

Page layout adjusted and loaded for mobile viewport
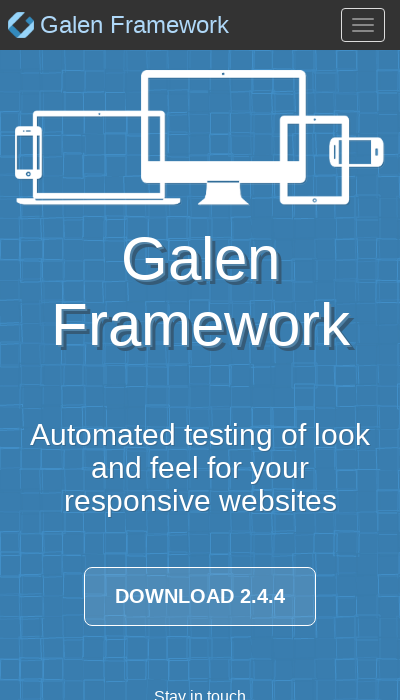

Set viewport size to tablet: 600x800
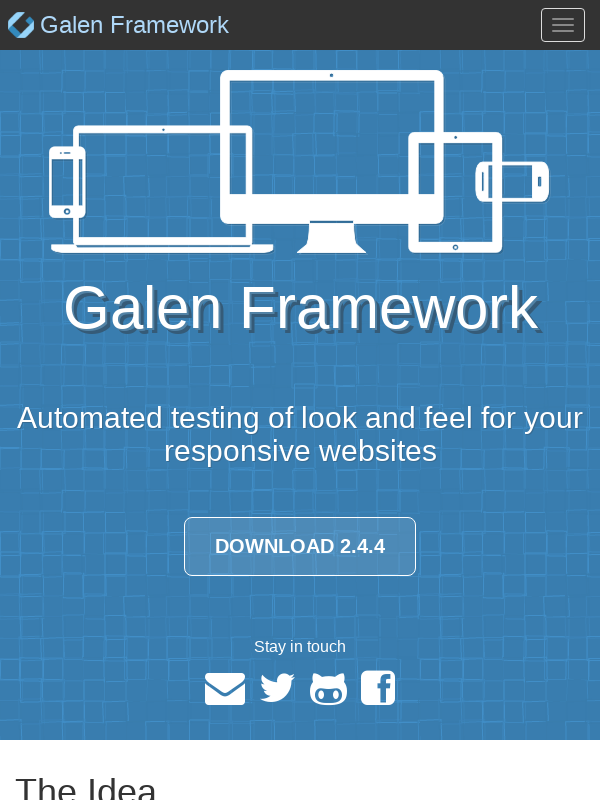

Page layout adjusted and loaded for tablet viewport
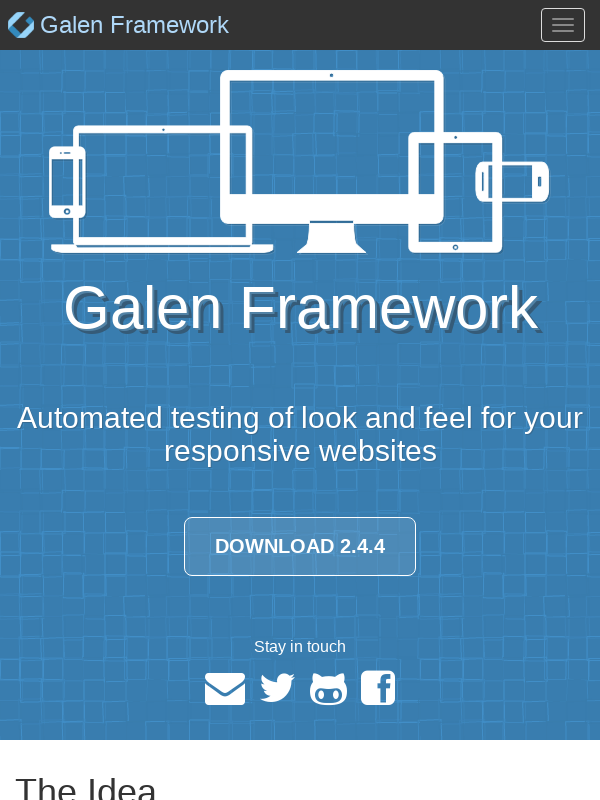

Set viewport size to desktop: 1024x768
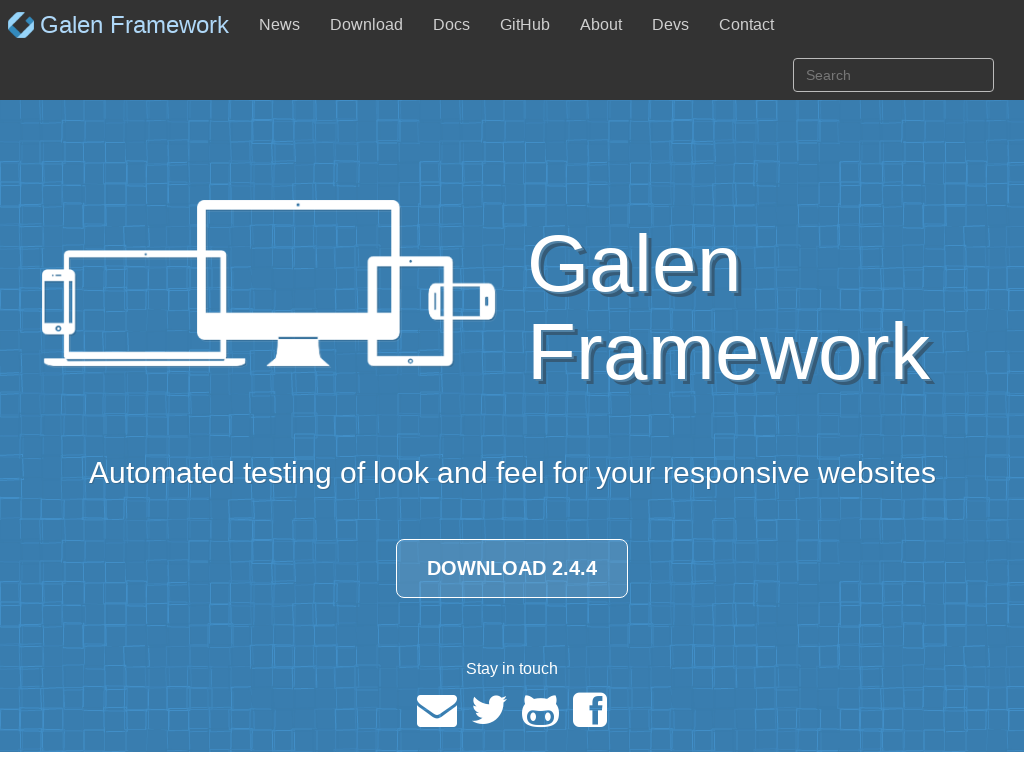

Page layout adjusted and loaded for desktop viewport
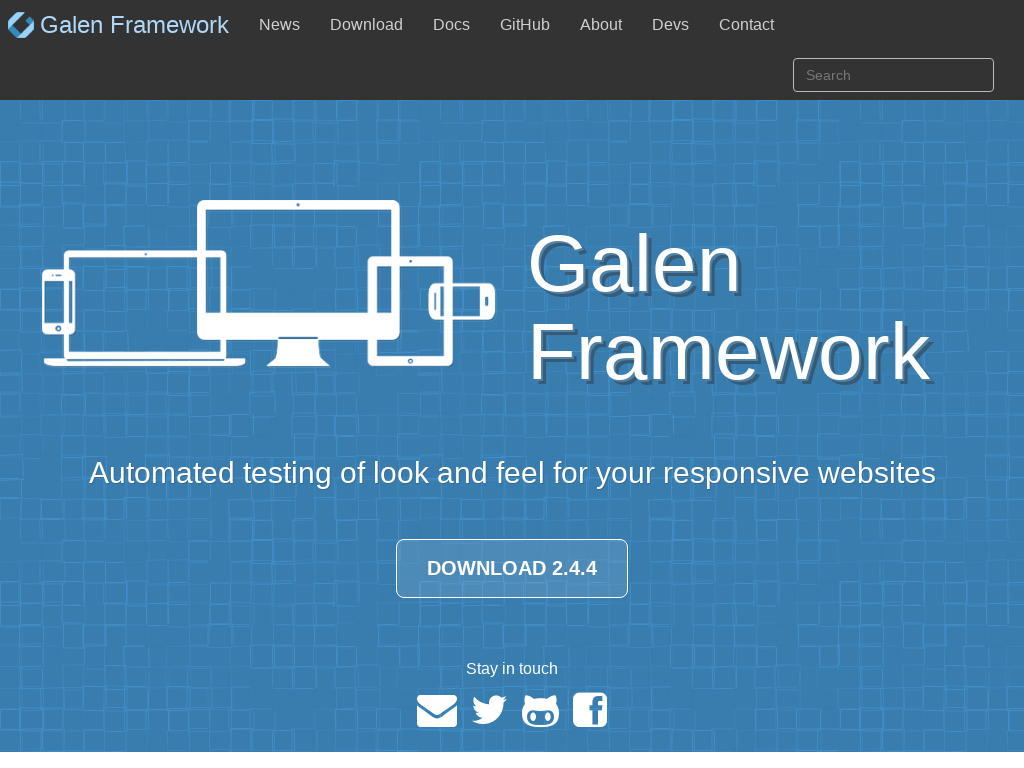

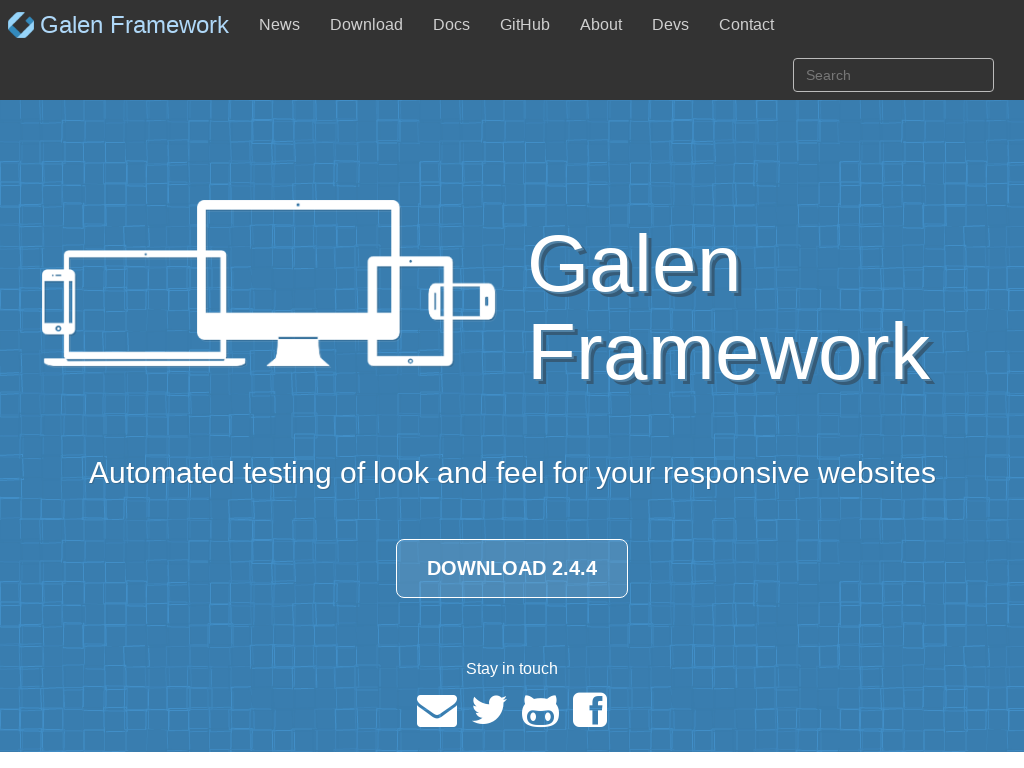